Tests dynamic content loading by clicking a Start button and waiting for "Hello World" text to appear after the loading completes.

Starting URL: https://the-internet.herokuapp.com/dynamic_loading/2

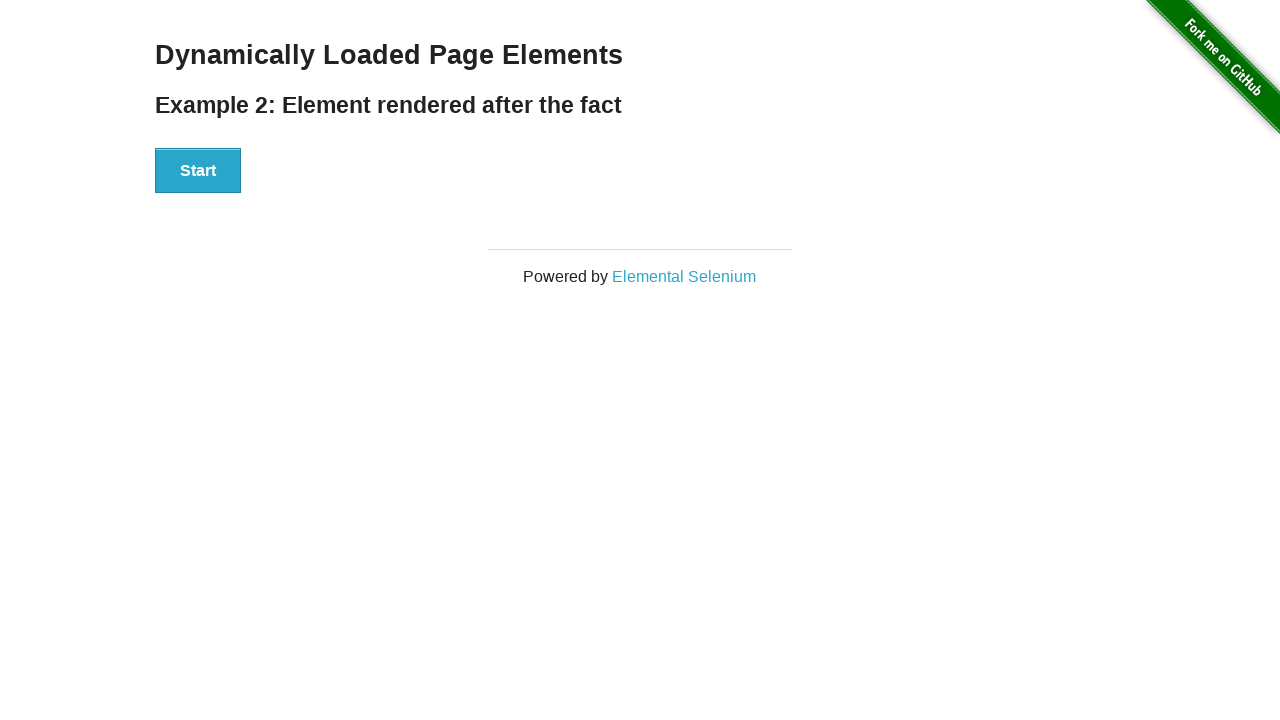

Clicked Start button to trigger dynamic loading at (198, 171) on div#start button
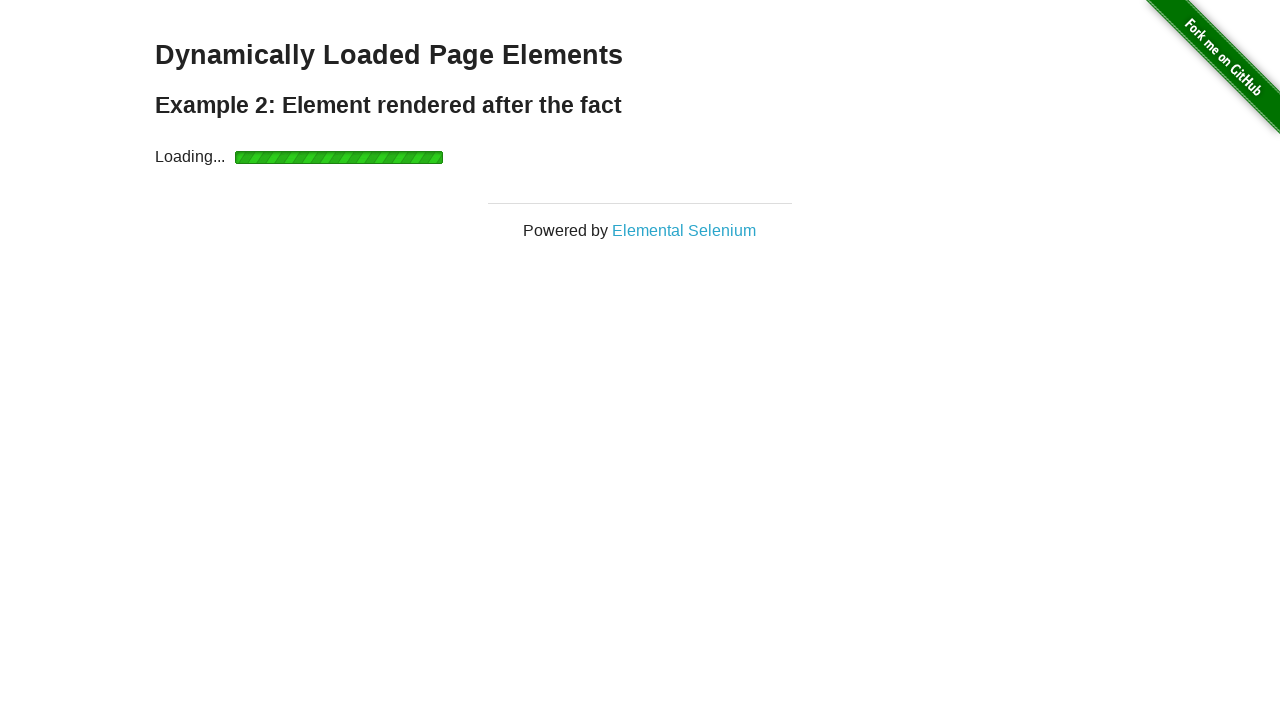

Waited for Hello World text to appear after loading completes
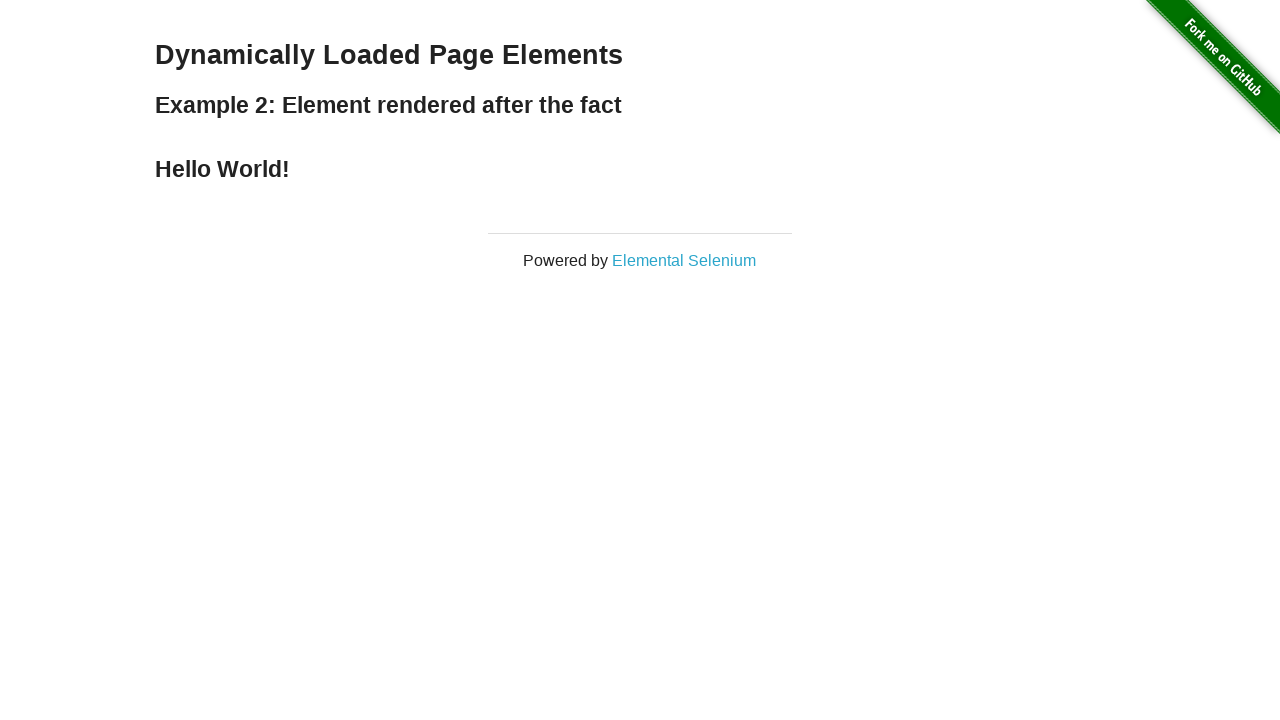

Retrieved Hello World text: Hello World!
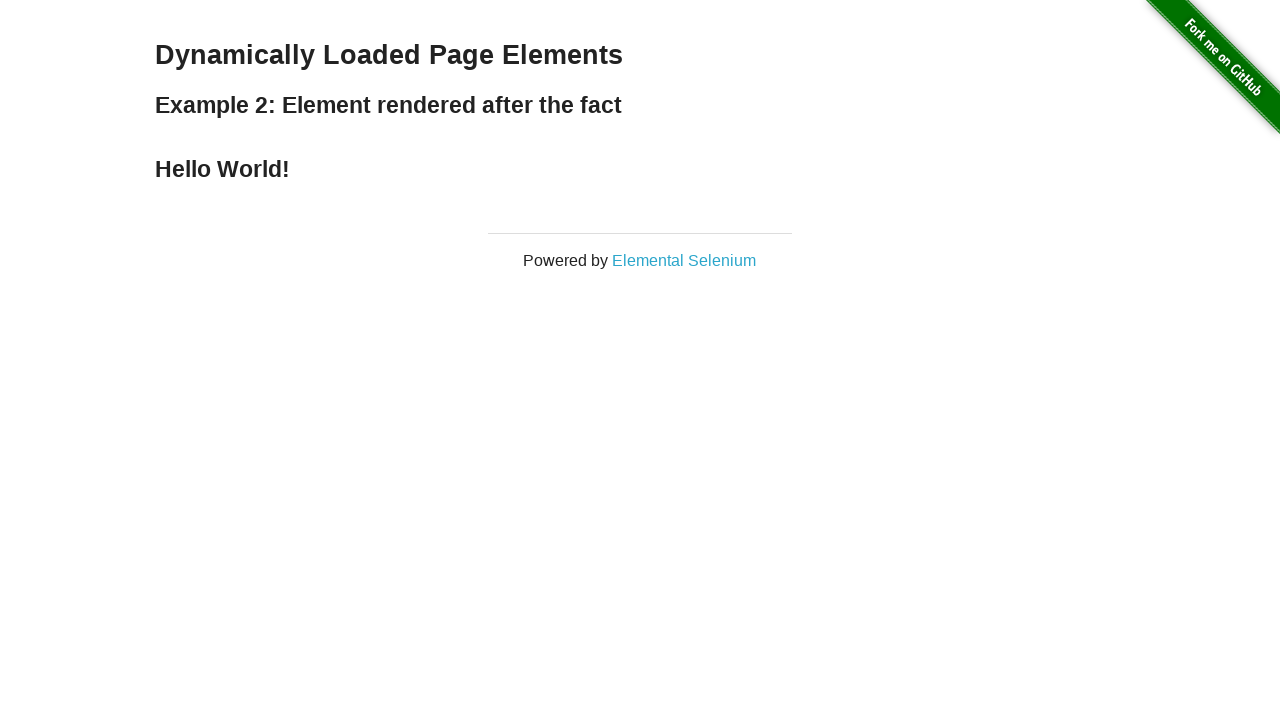

Printed Hello World text to console
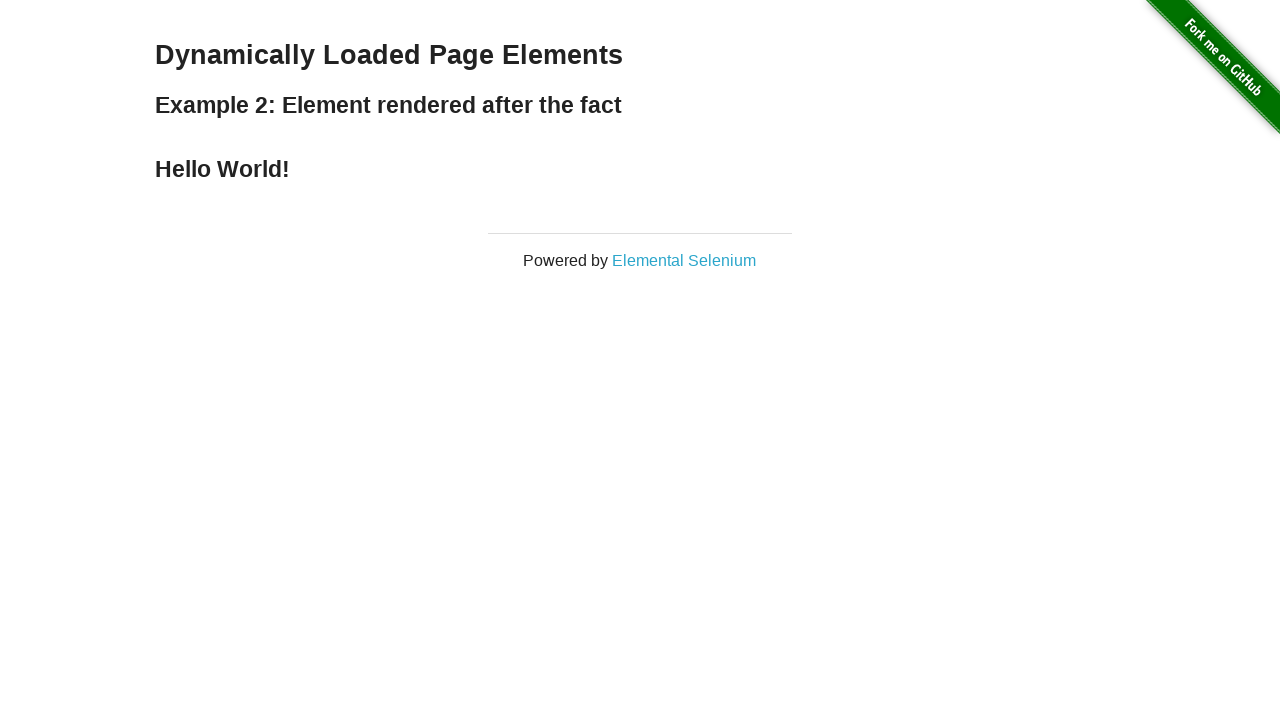

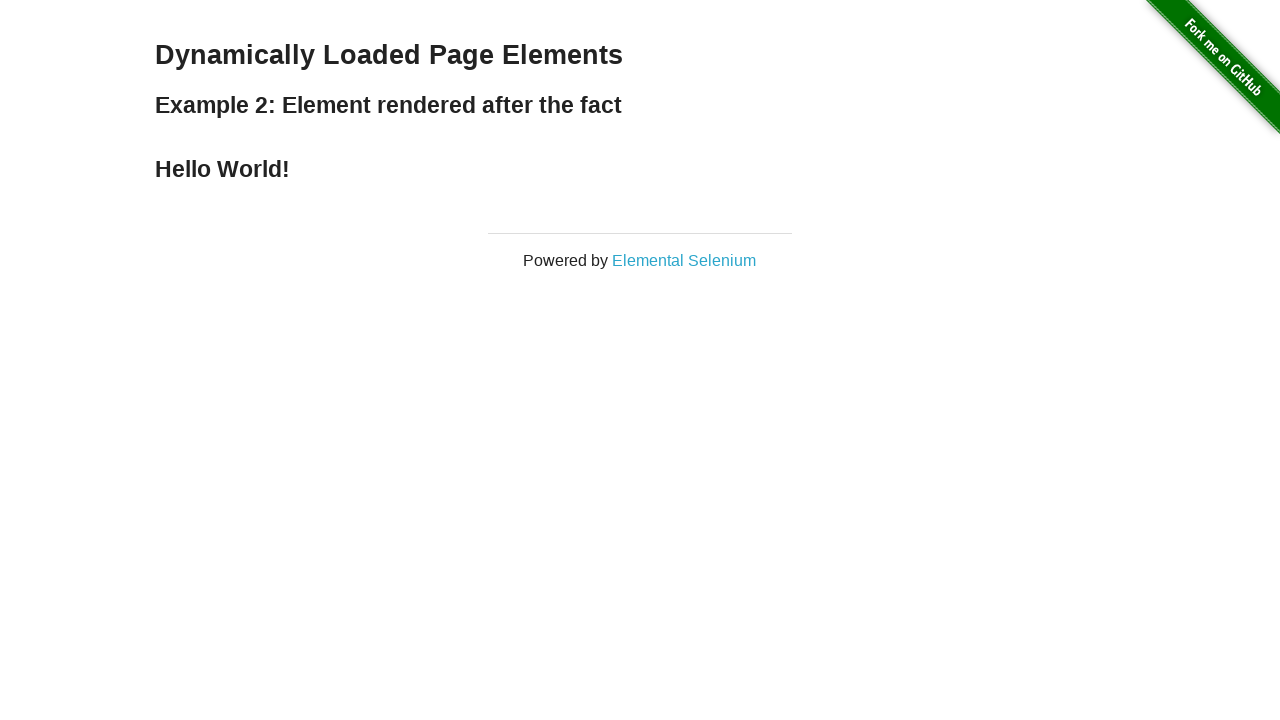